Tests the jQuery UI Selectable widget by switching to the demo iframe and selecting multiple list items using Ctrl+click to simulate multi-selection behavior.

Starting URL: https://jqueryui.com/selectable/

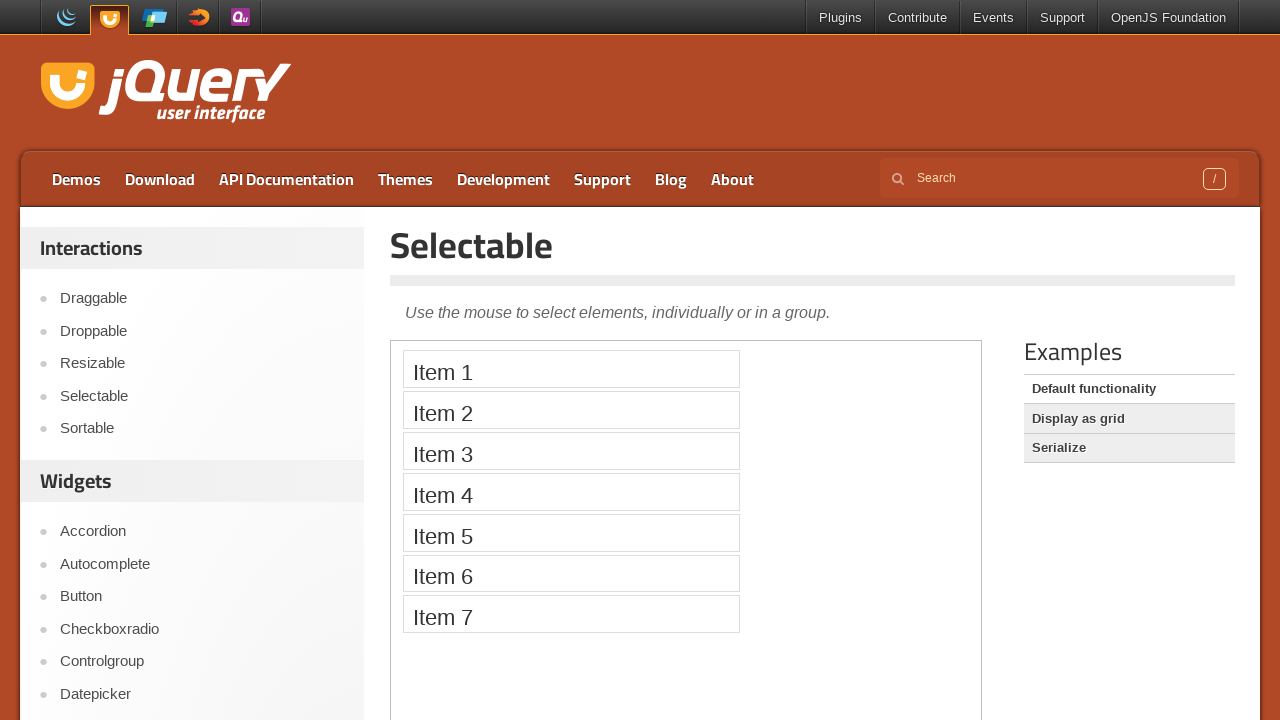

Located demo iframe
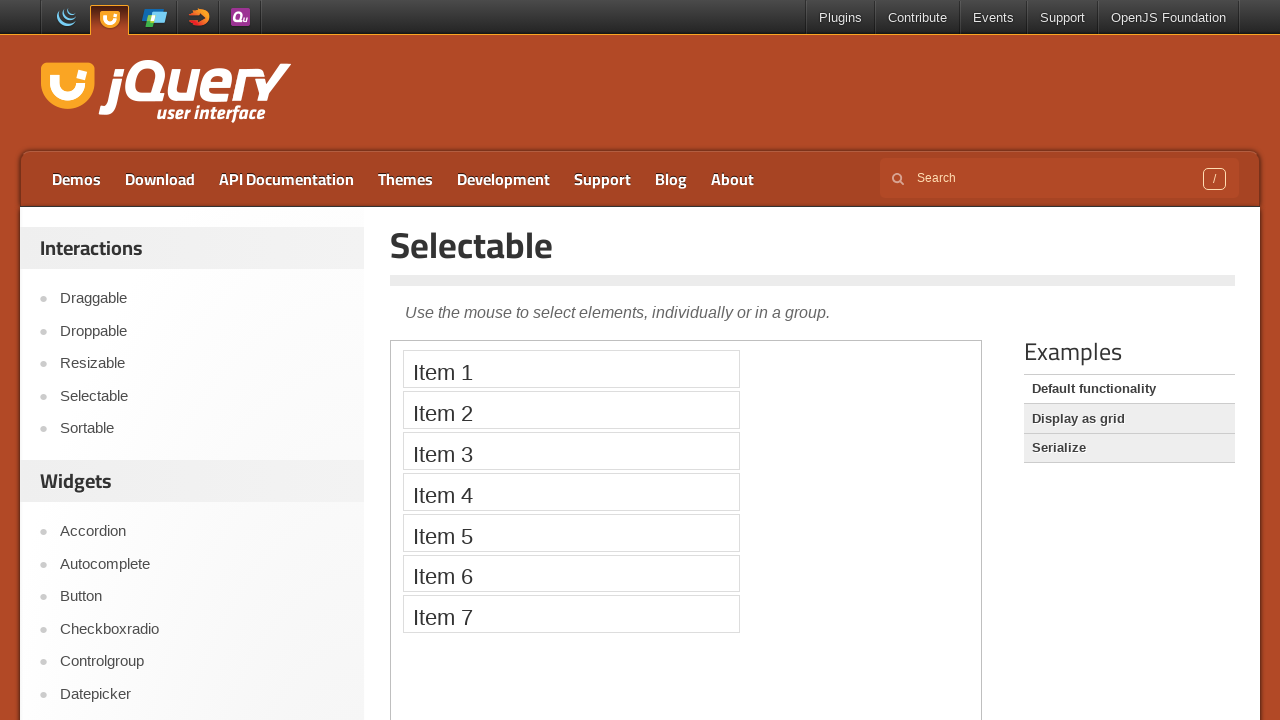

Ctrl+clicked first list item to select it at (571, 369) on iframe.demo-frame >> internal:control=enter-frame >> xpath=//ol/li[1]
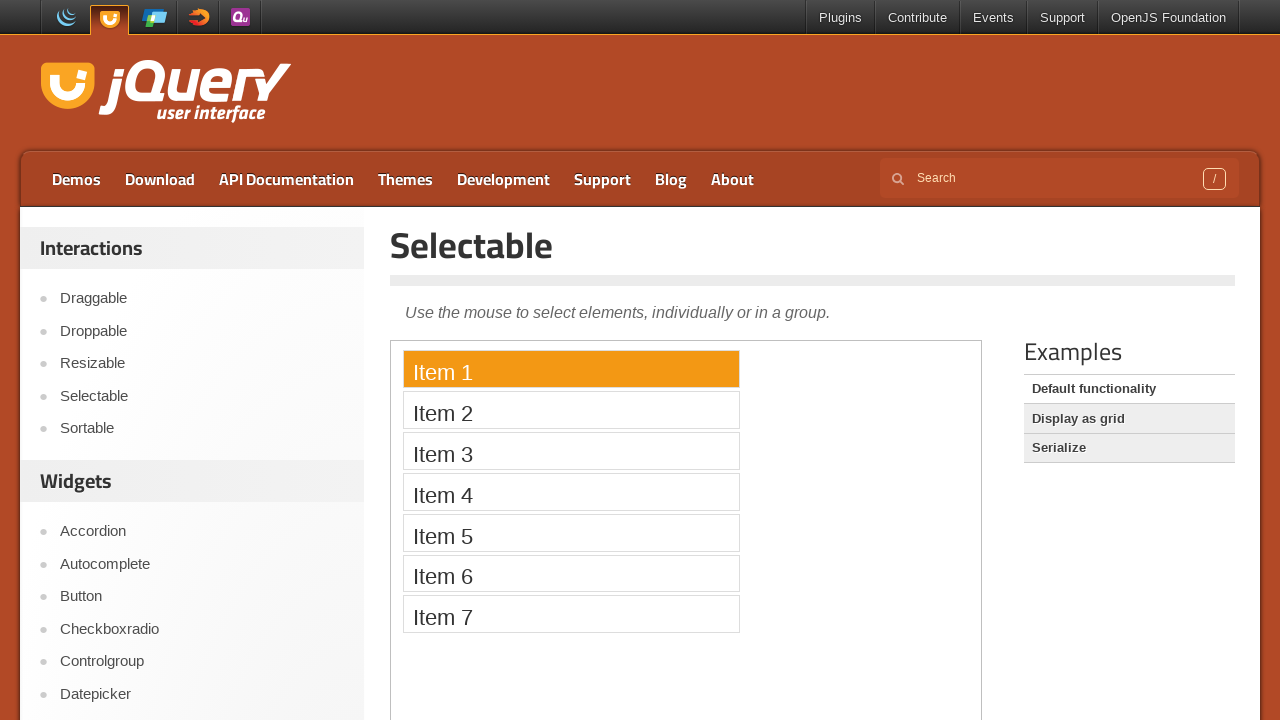

Ctrl+clicked second list item to add to selection at (571, 410) on iframe.demo-frame >> internal:control=enter-frame >> xpath=//ol/li[2]
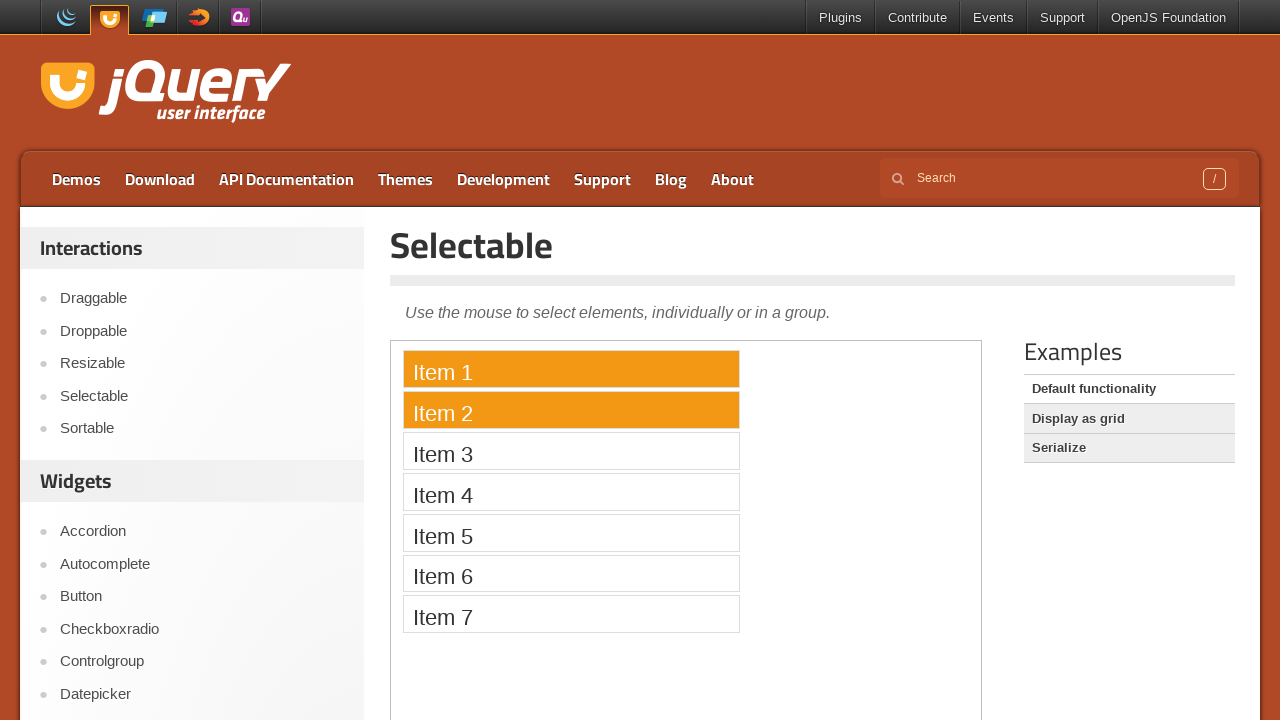

Ctrl+clicked fifth list item to add to selection at (571, 532) on iframe.demo-frame >> internal:control=enter-frame >> xpath=//ol/li[5]
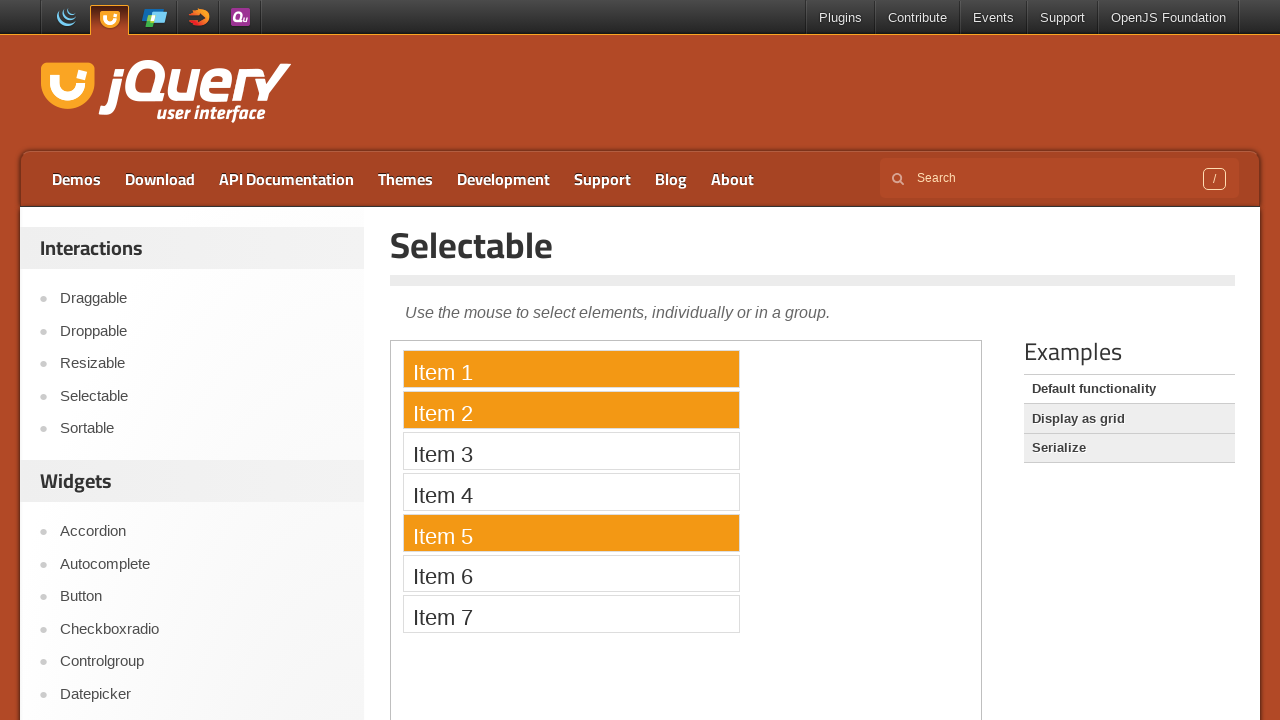

Ctrl+clicked seventh list item to add to selection at (571, 614) on iframe.demo-frame >> internal:control=enter-frame >> xpath=//ol/li[7]
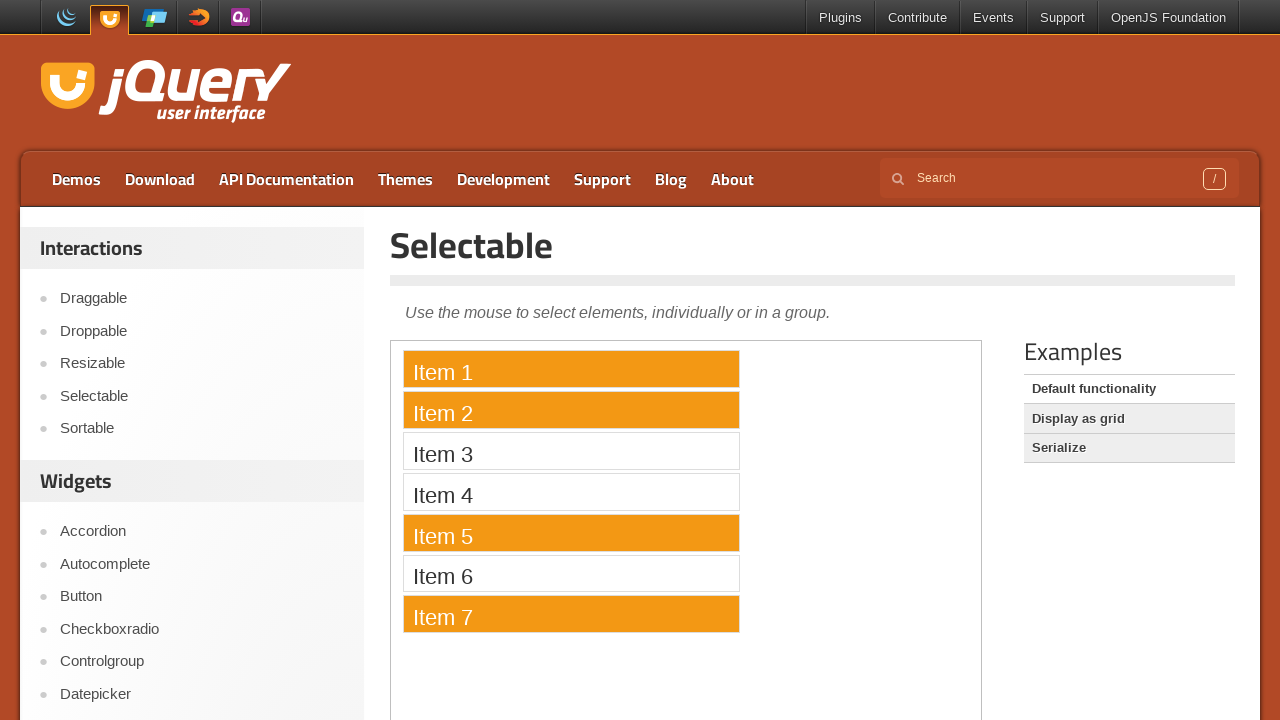

Waited 500ms for selection to complete
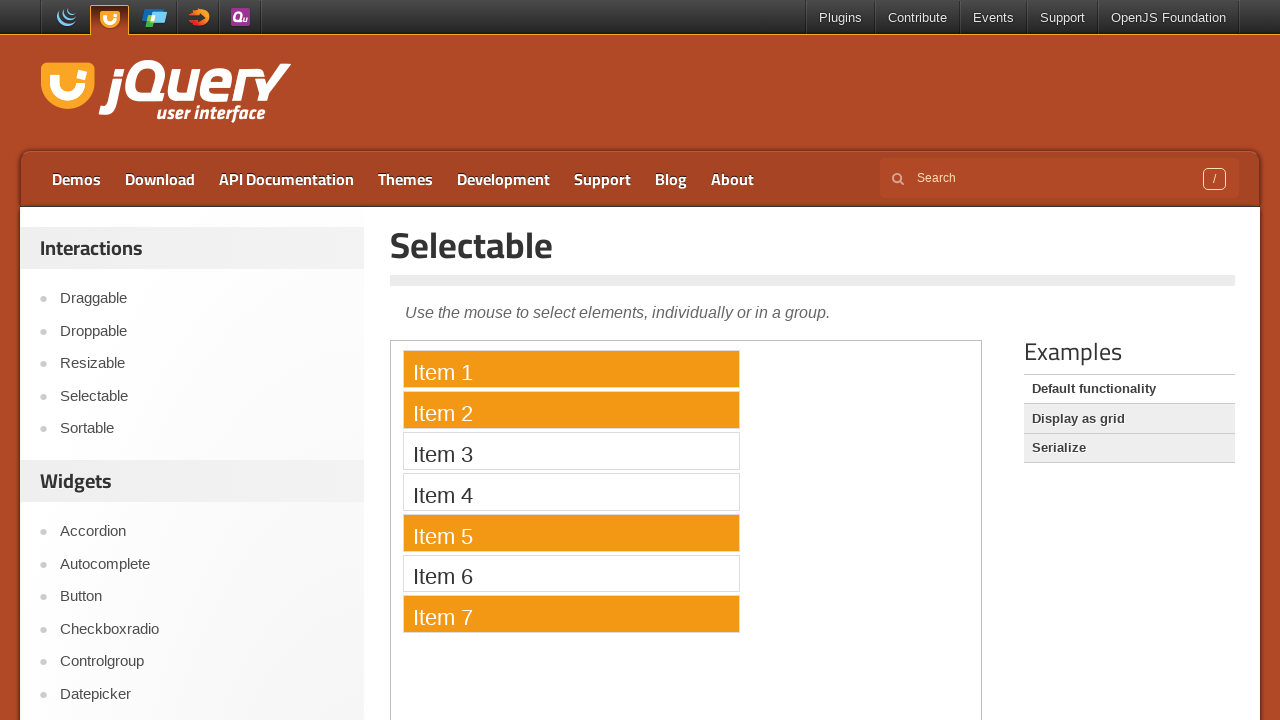

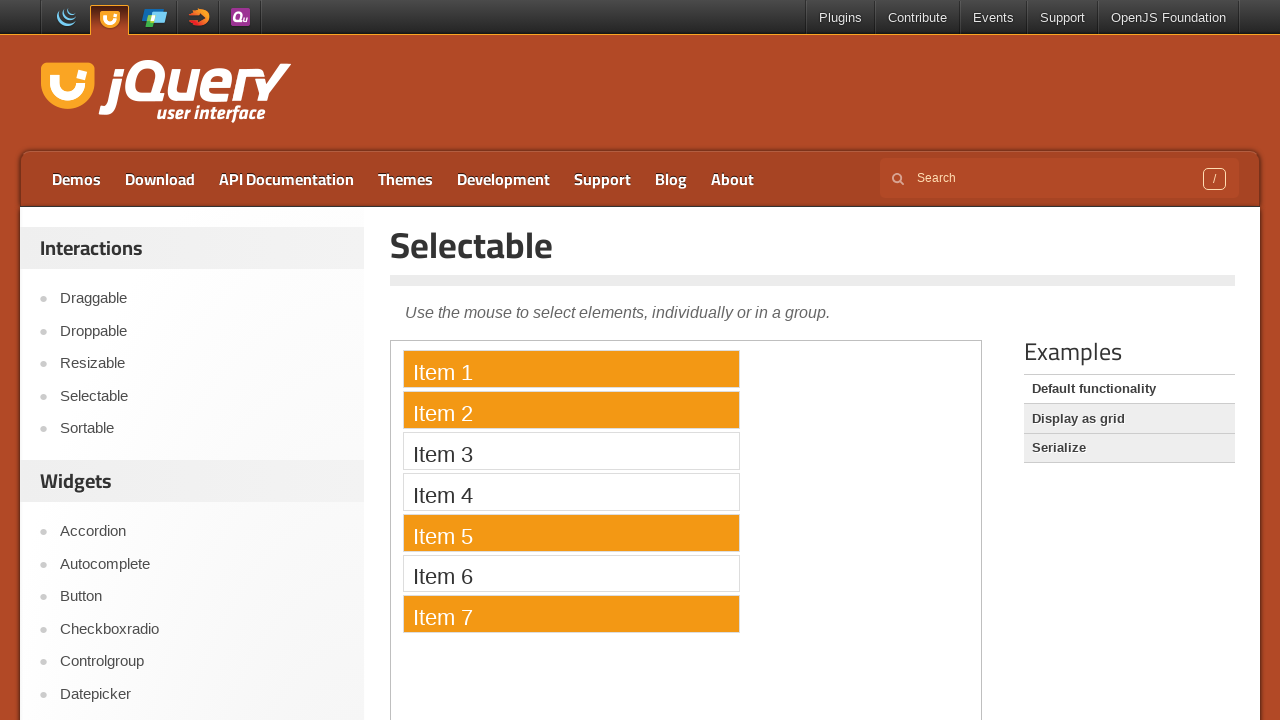